Tests window handling functionality by navigating to a demo page and iterating through browser window handles to get their titles

Starting URL: https://demo.automationtesting.in/Windows.html

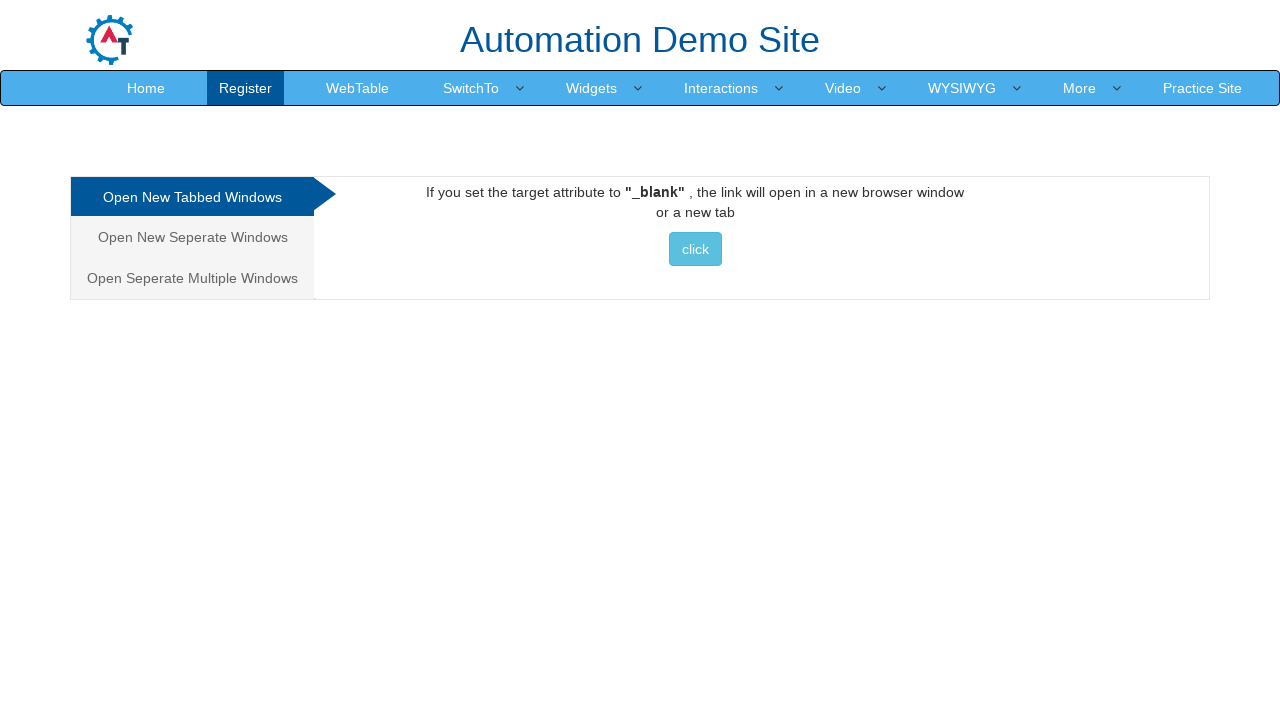

Navigated to Windows demo page
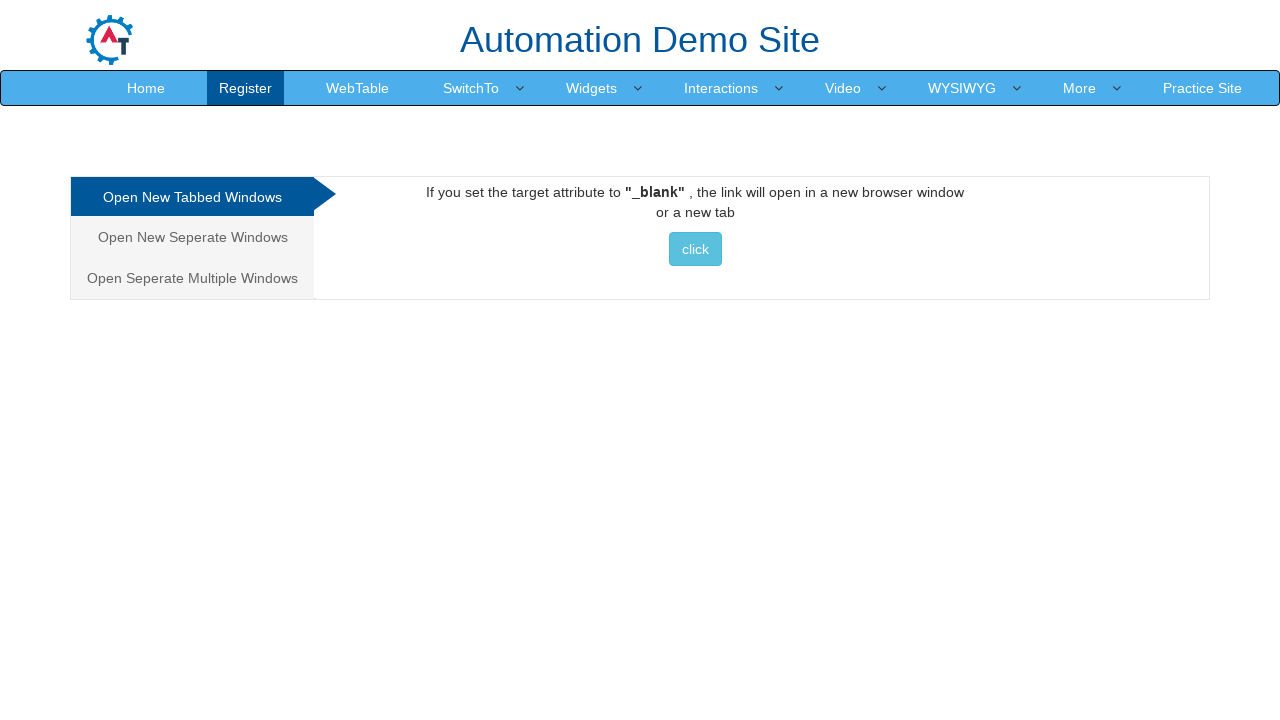

Set viewport size to 1920x1080
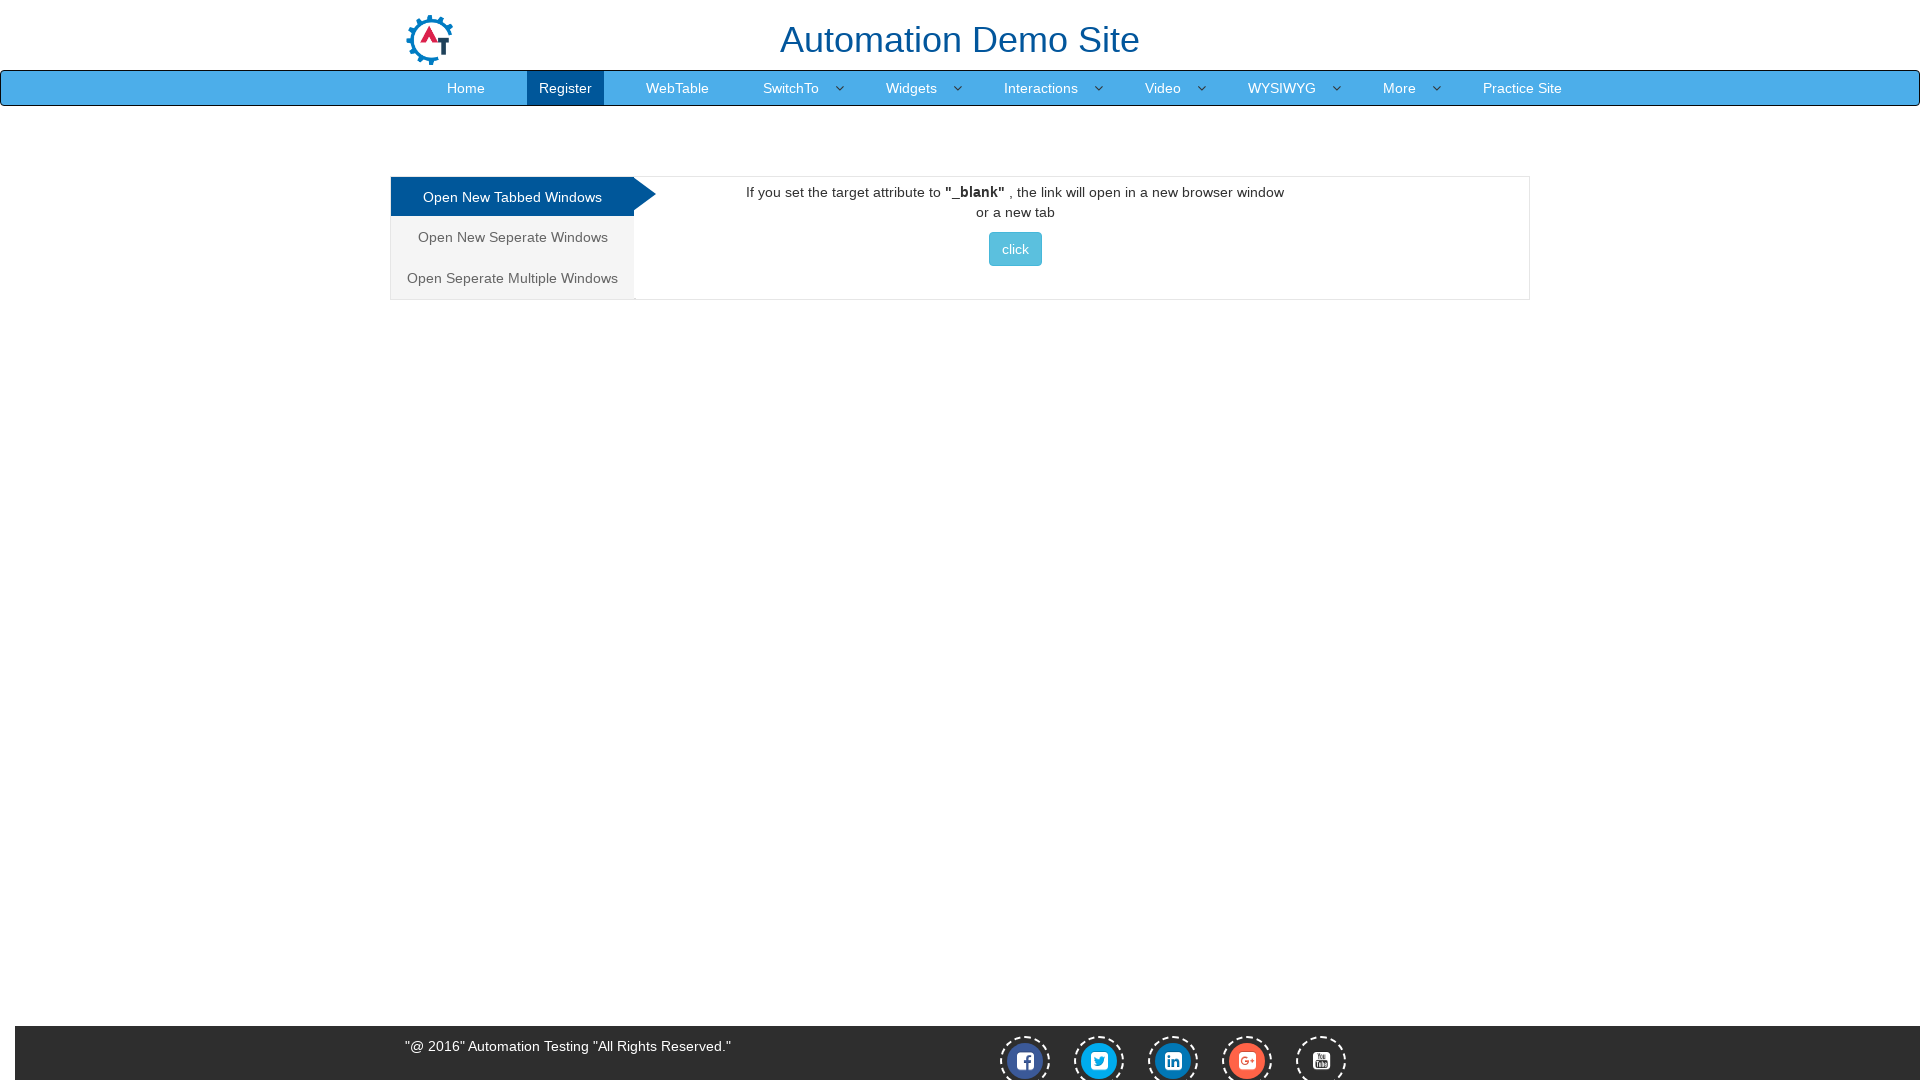

Retrieved all open pages from context
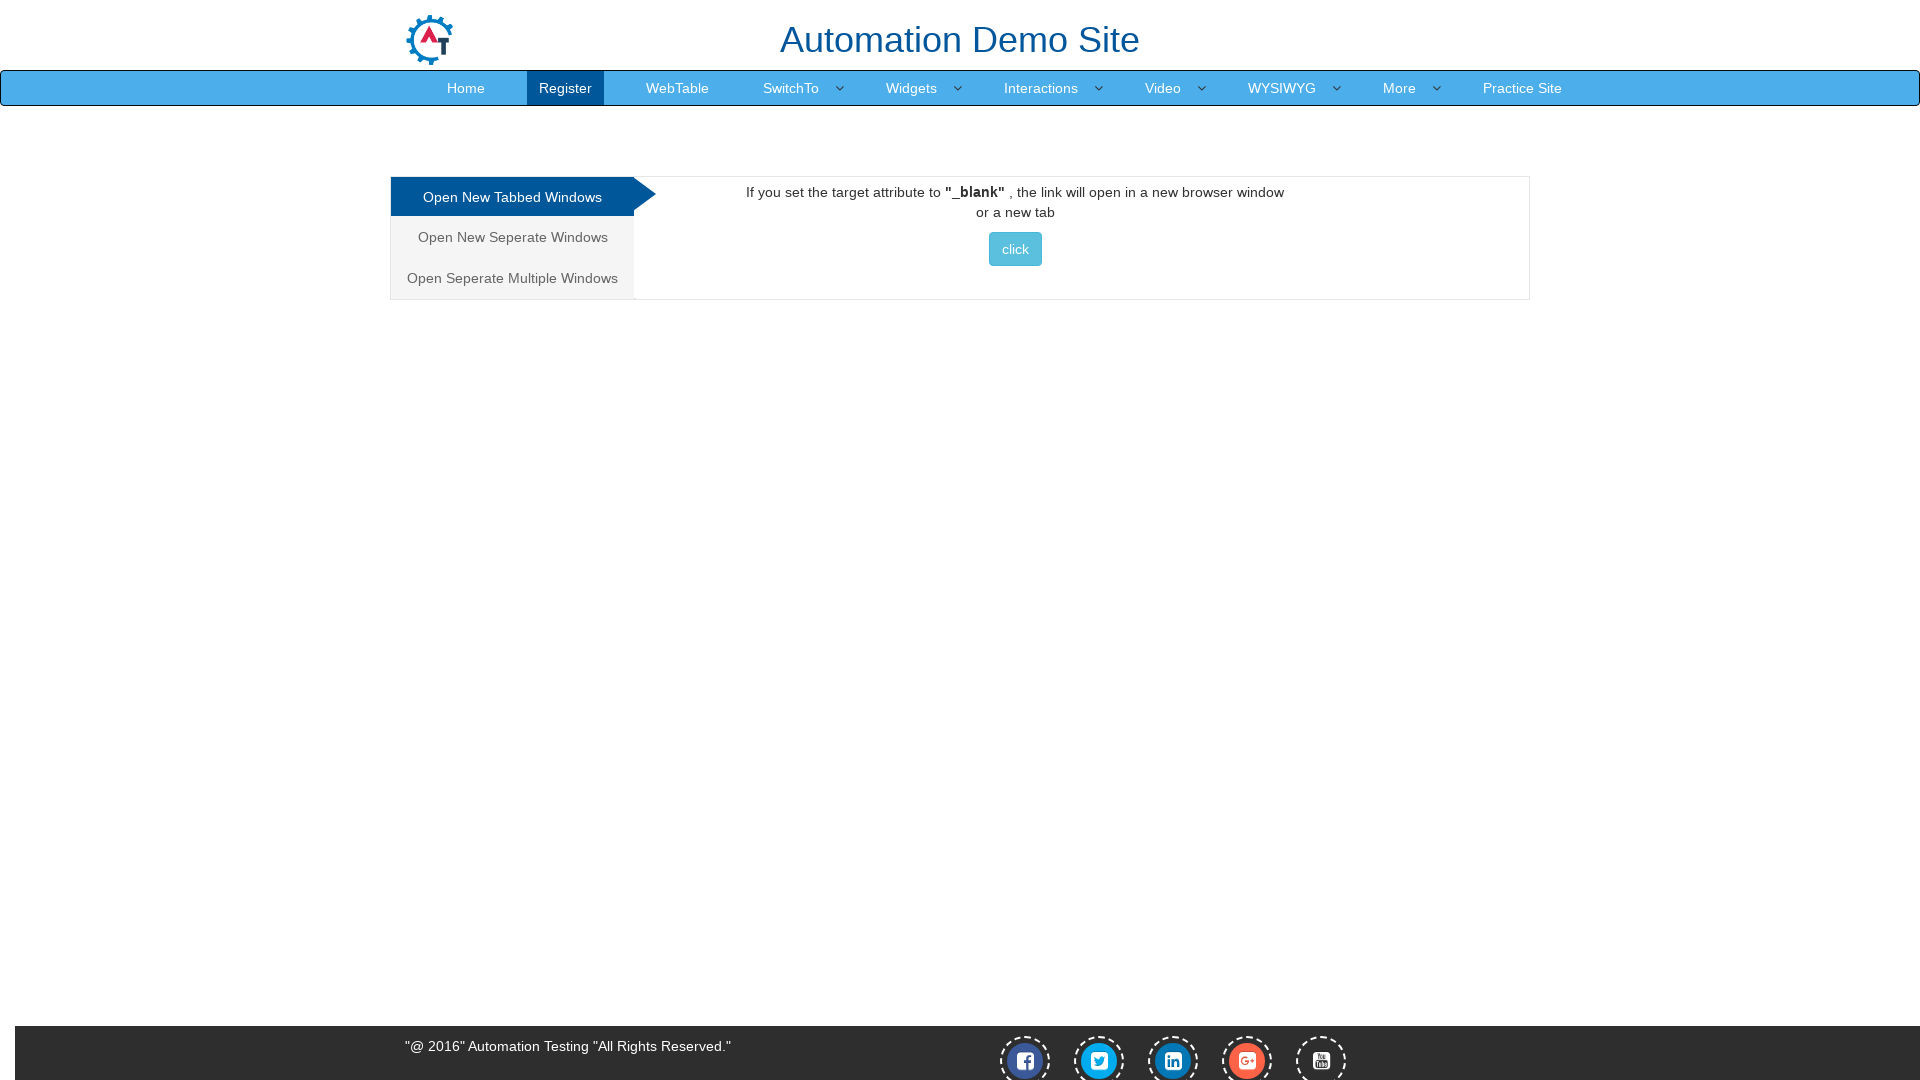

Retrieved page title: Frames & windows
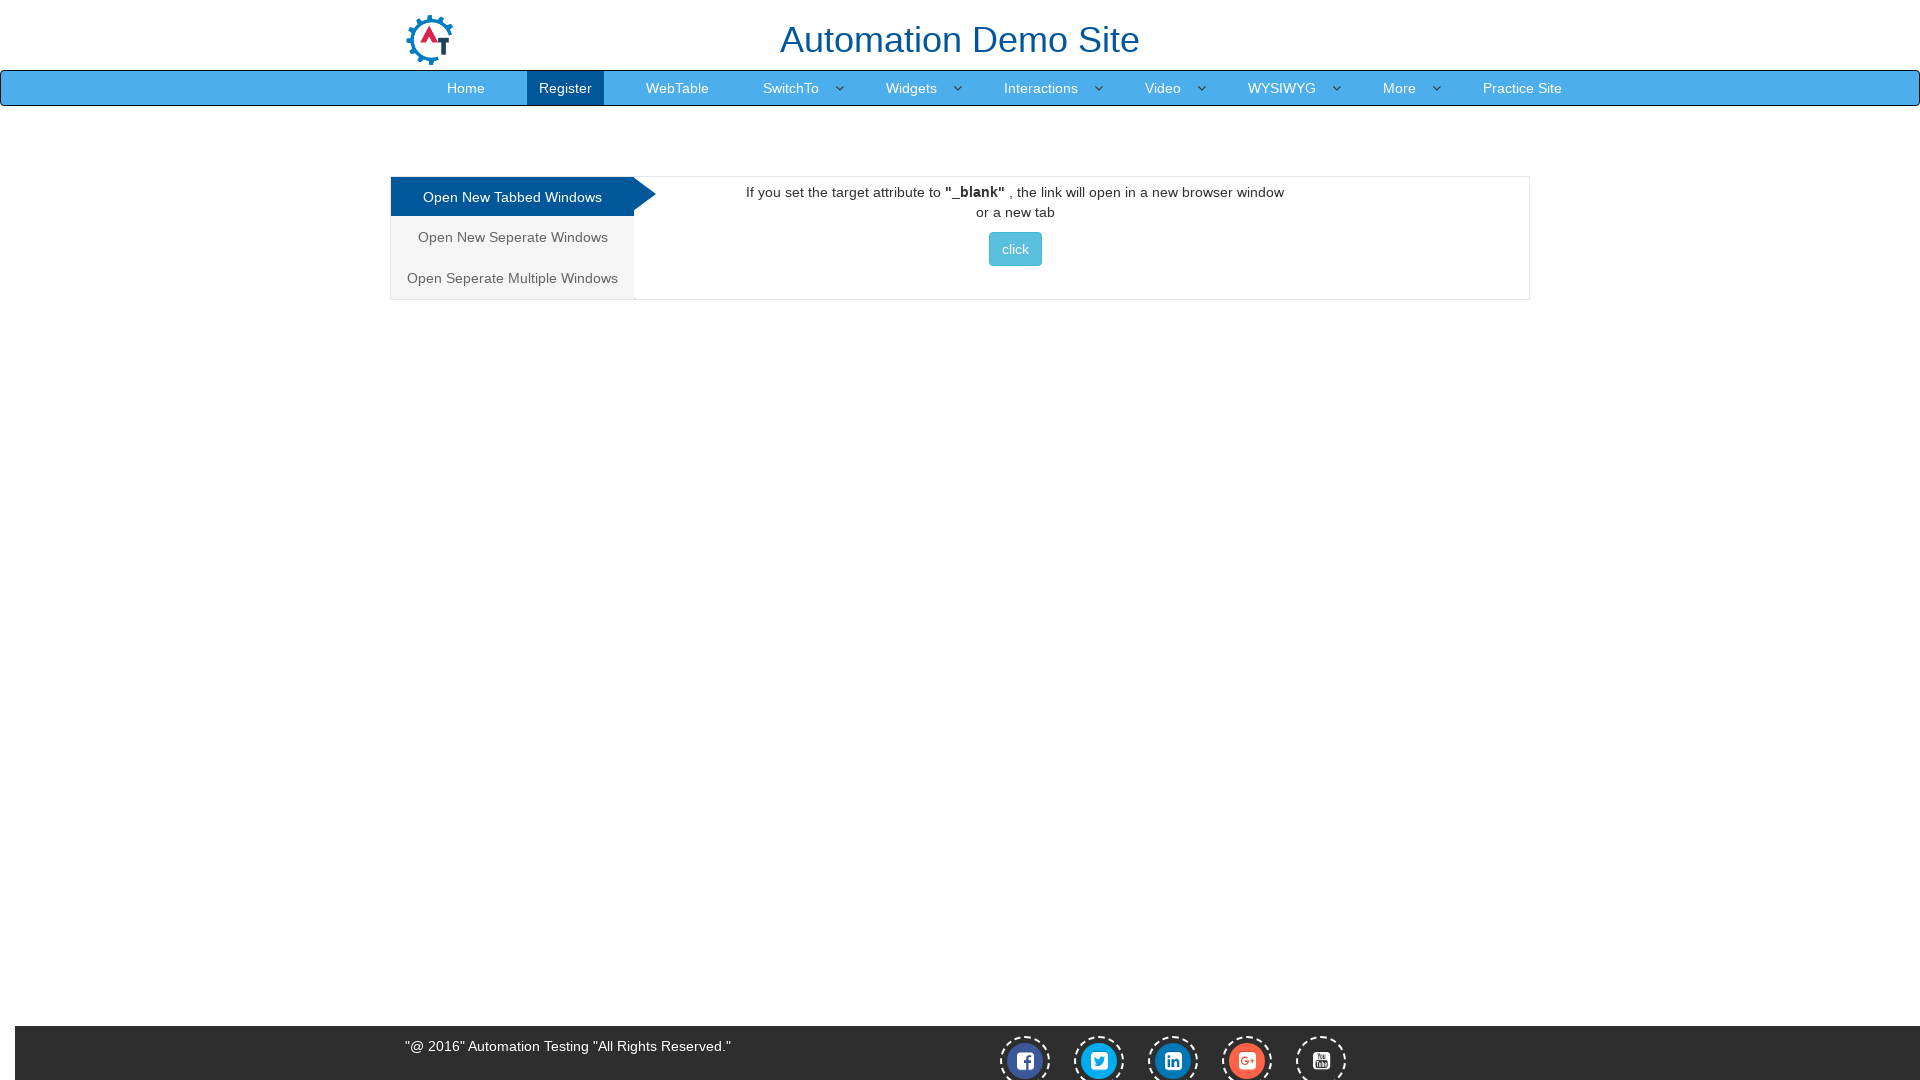

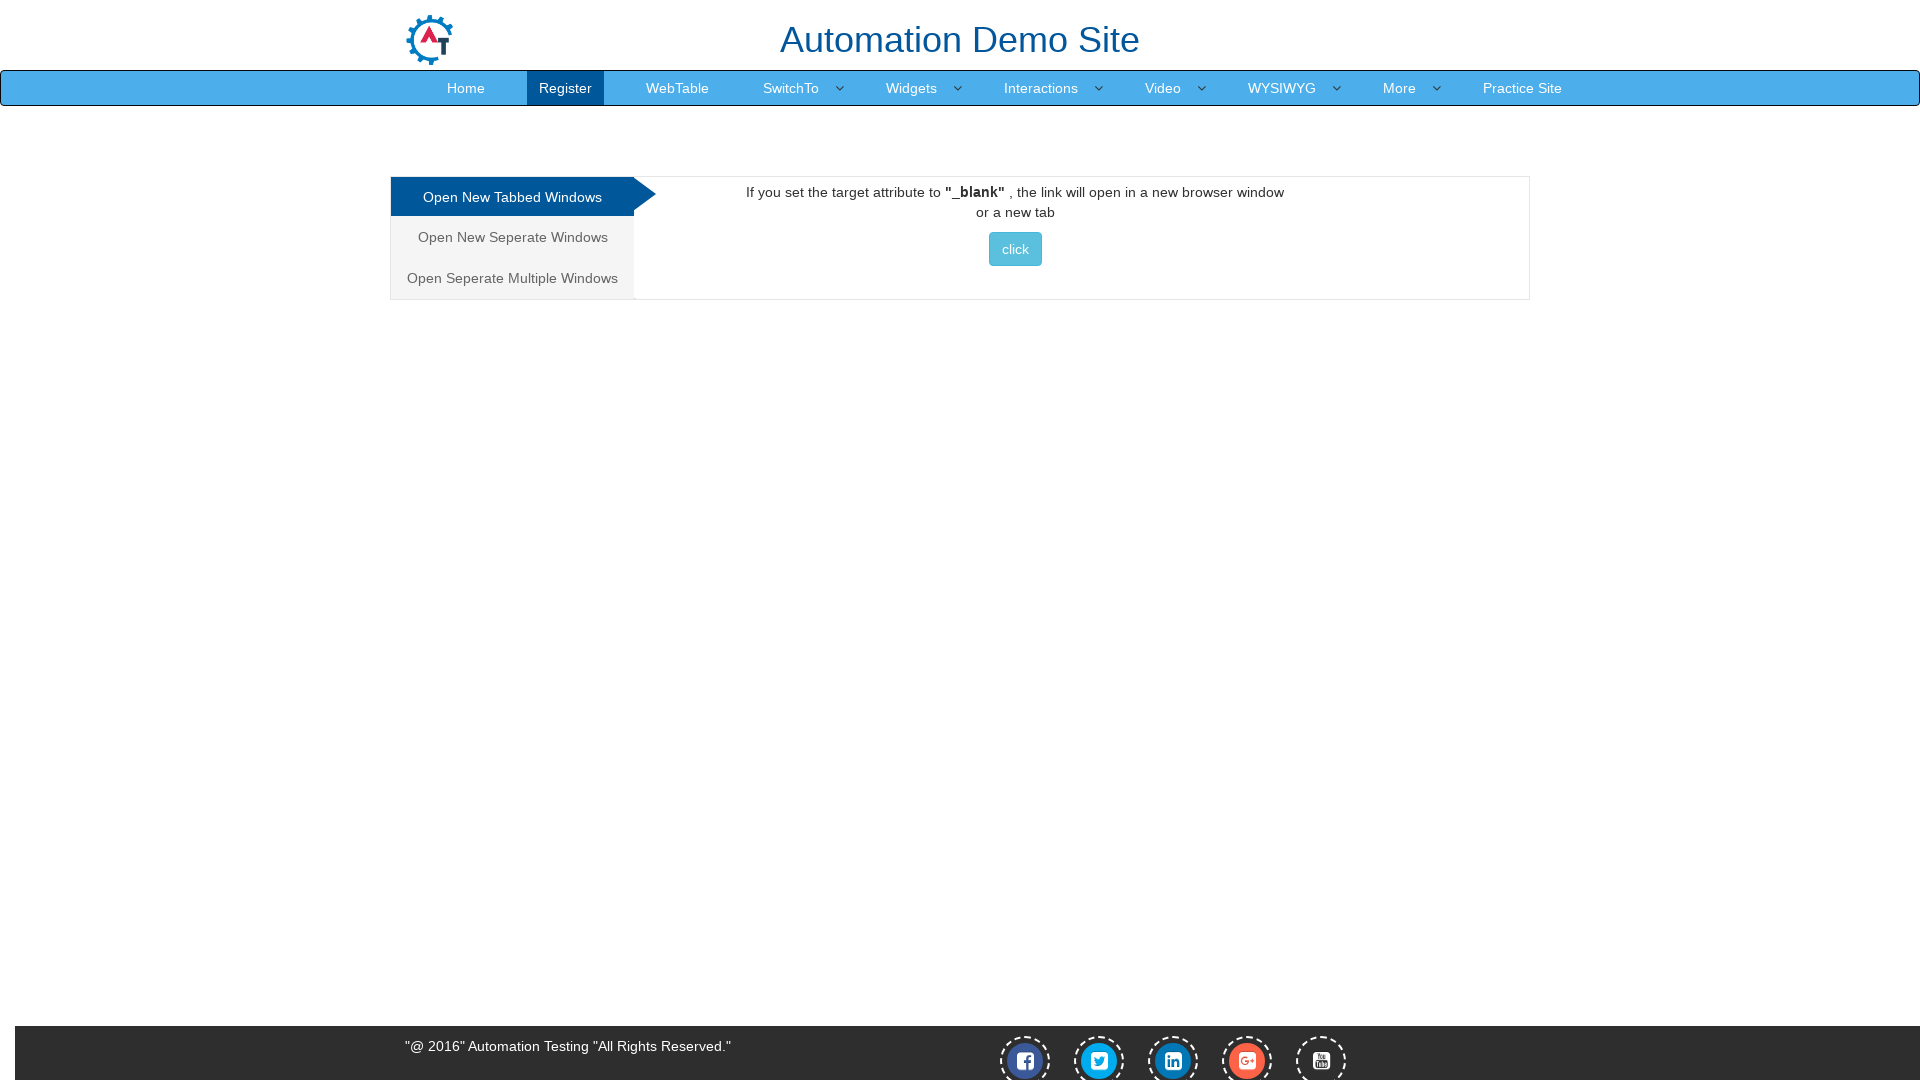